Tests checkbox selection functionality by clicking on a specific checkbox and then attempting to select multiple checkboxes

Starting URL: http://seleniumpractise.blogspot.com/2016/08/how-to-automate-radio-button-in.html

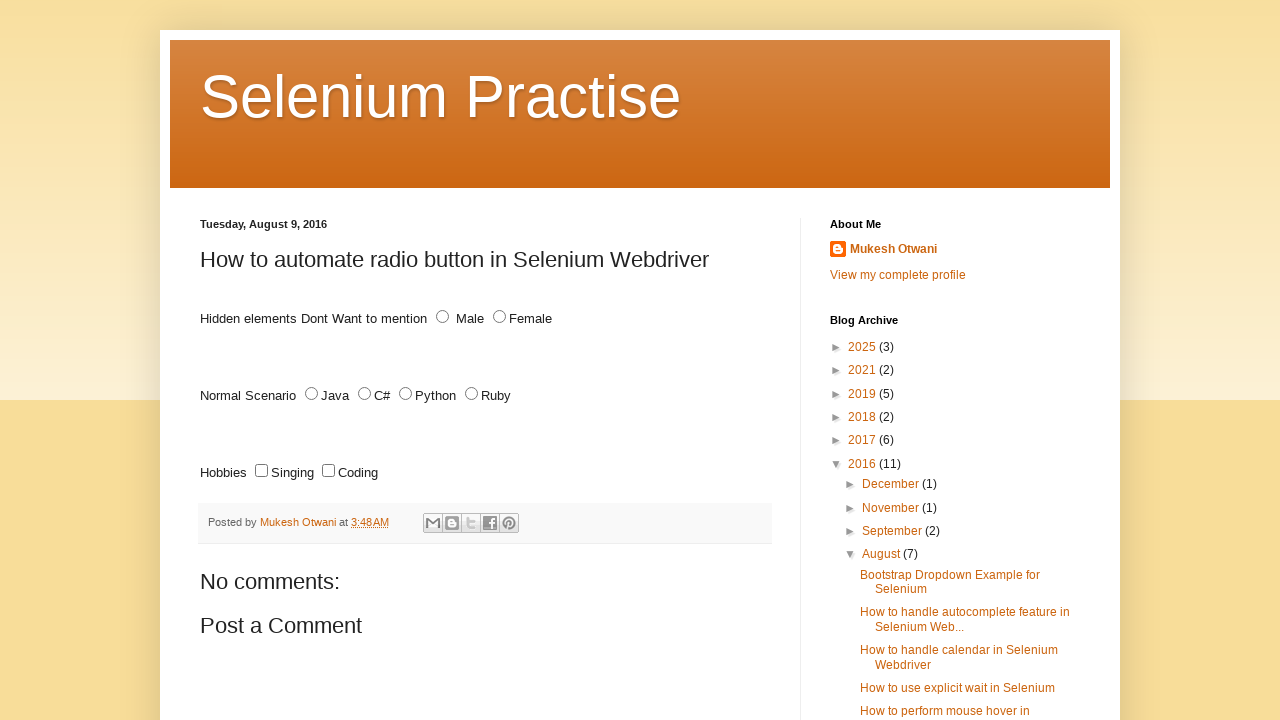

Clicked on the 'code' checkbox at (328, 471) on input#code
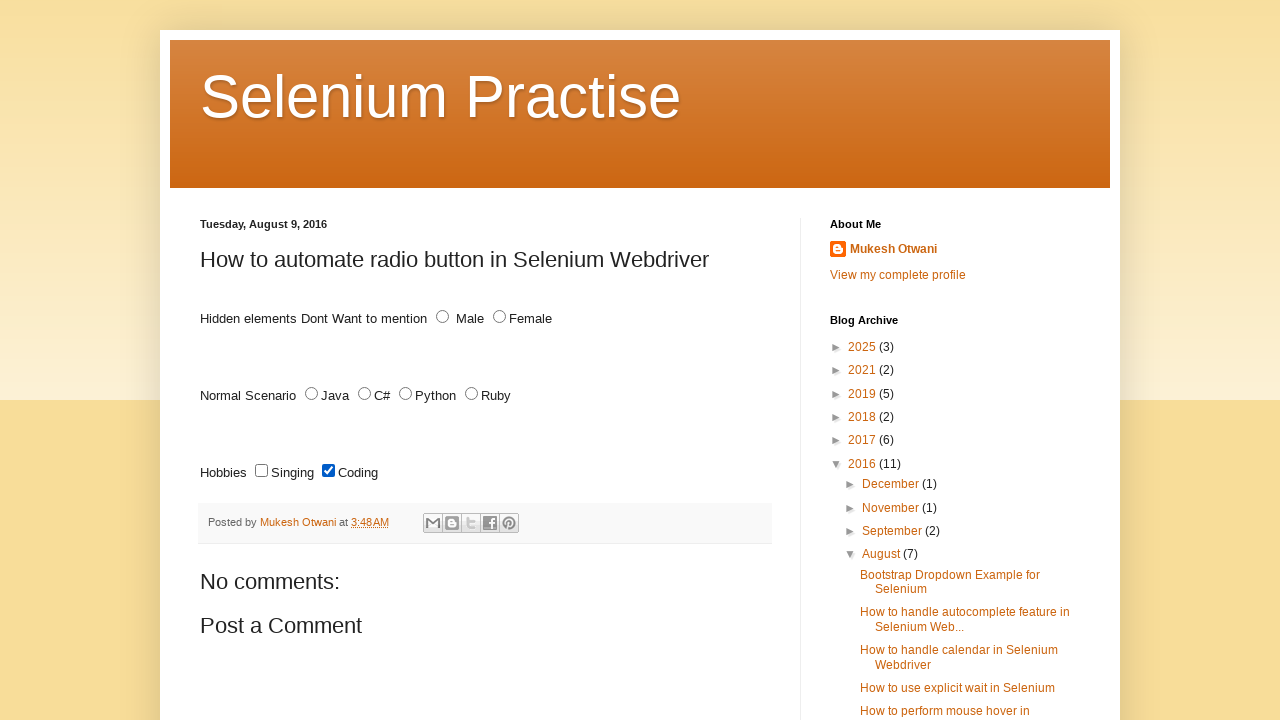

Clicked on first checkbox element at (262, 471) on input[type='checkbox']
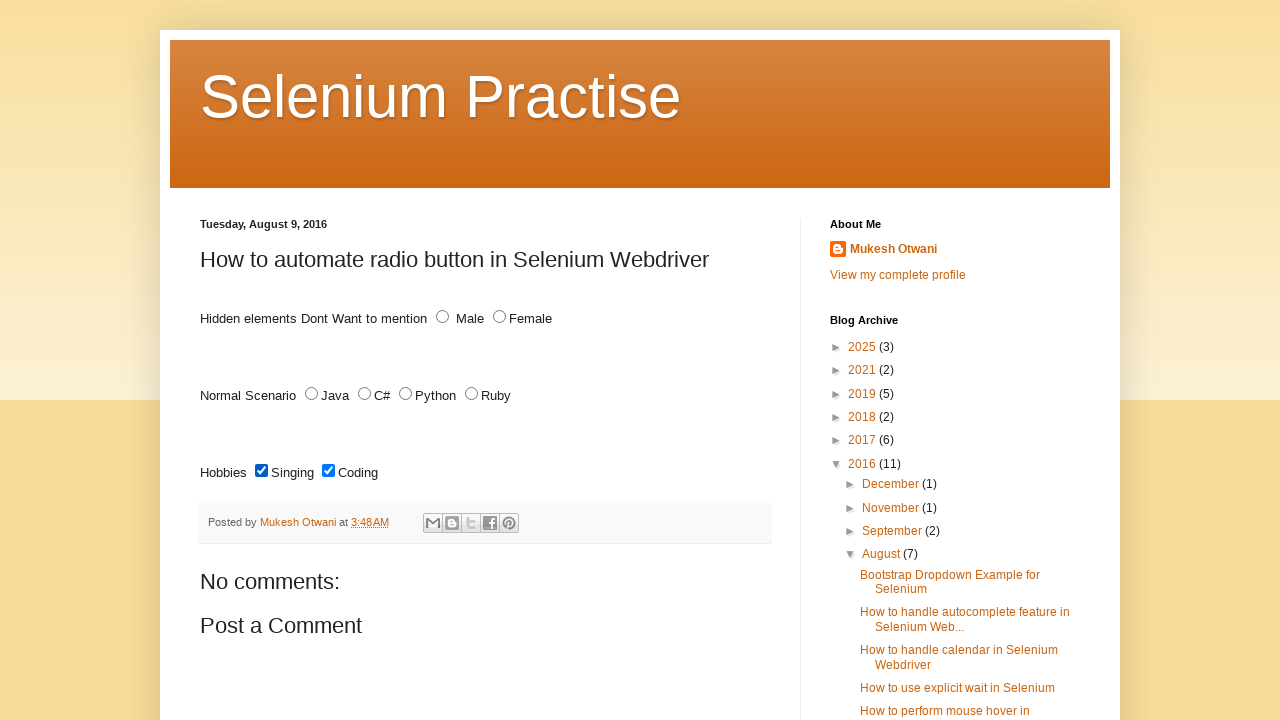

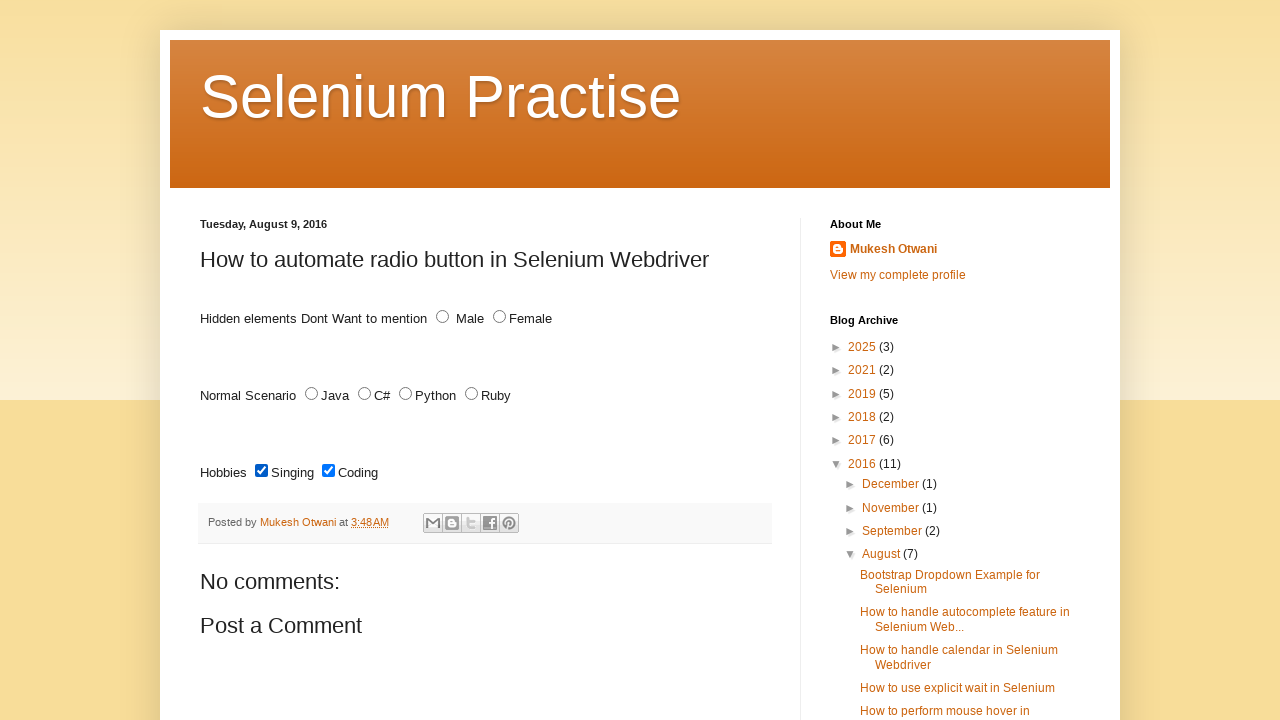